Tests dropdown selection using Playwright's built-in select_option method to choose "Option 1" by visible text and verifies the selection.

Starting URL: https://the-internet.herokuapp.com/dropdown

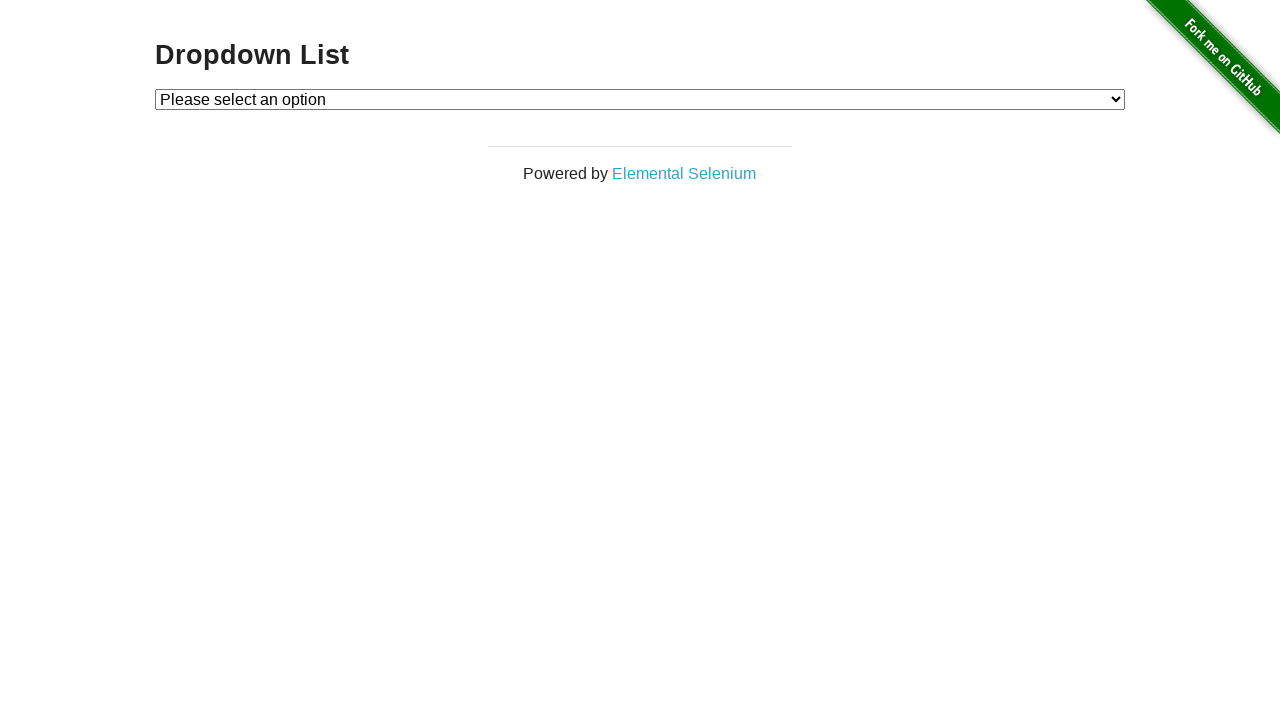

Selected 'Option 1' from dropdown using select_option method on #dropdown
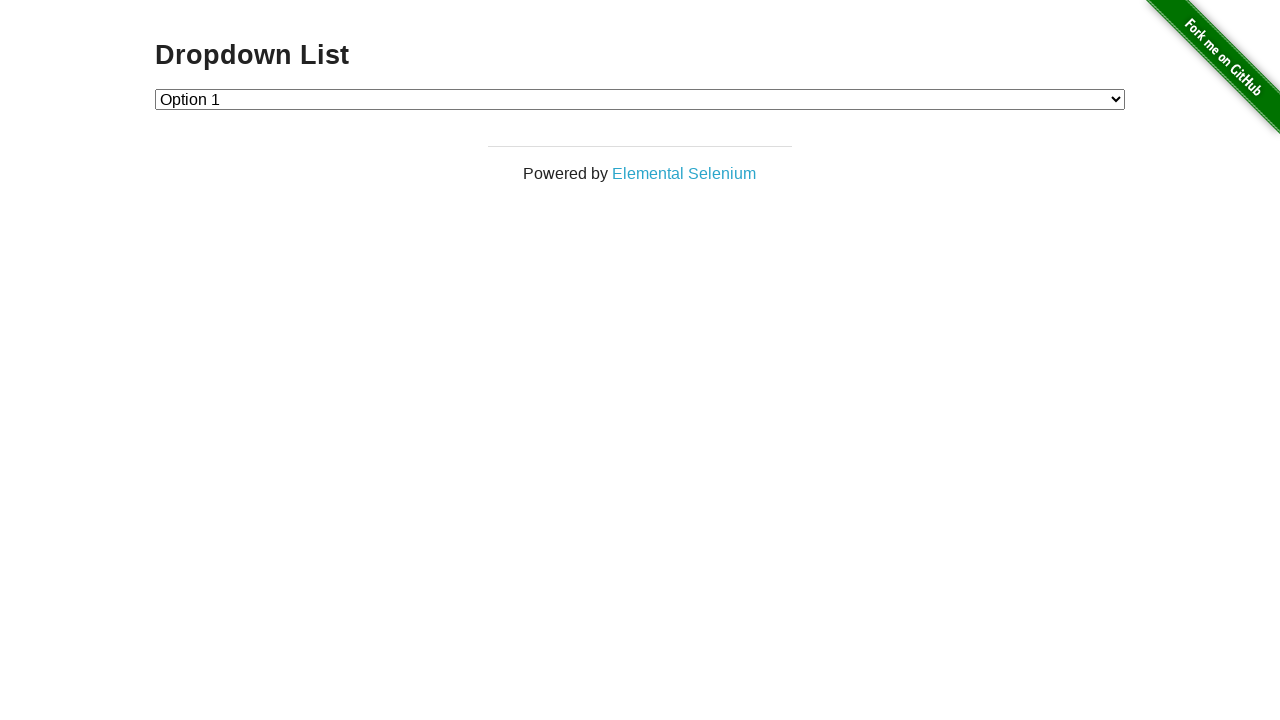

Retrieved selected option text from dropdown
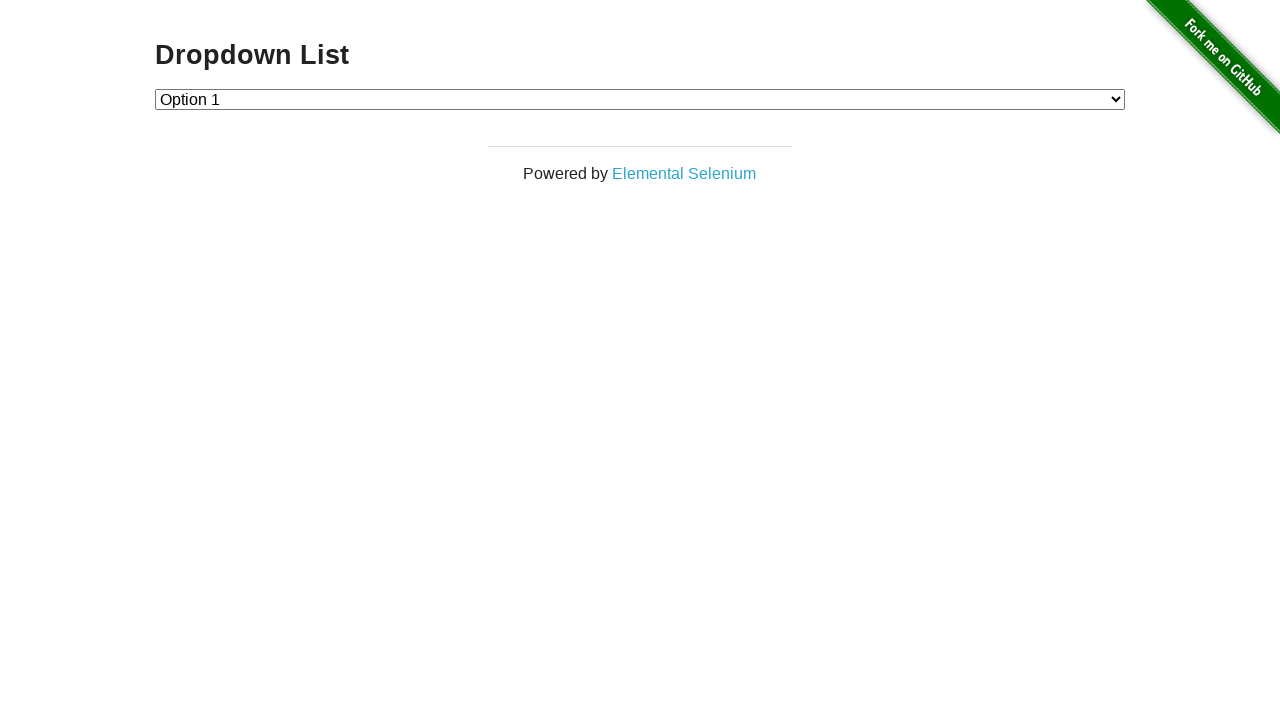

Verified that 'Option 1' is correctly selected in the dropdown
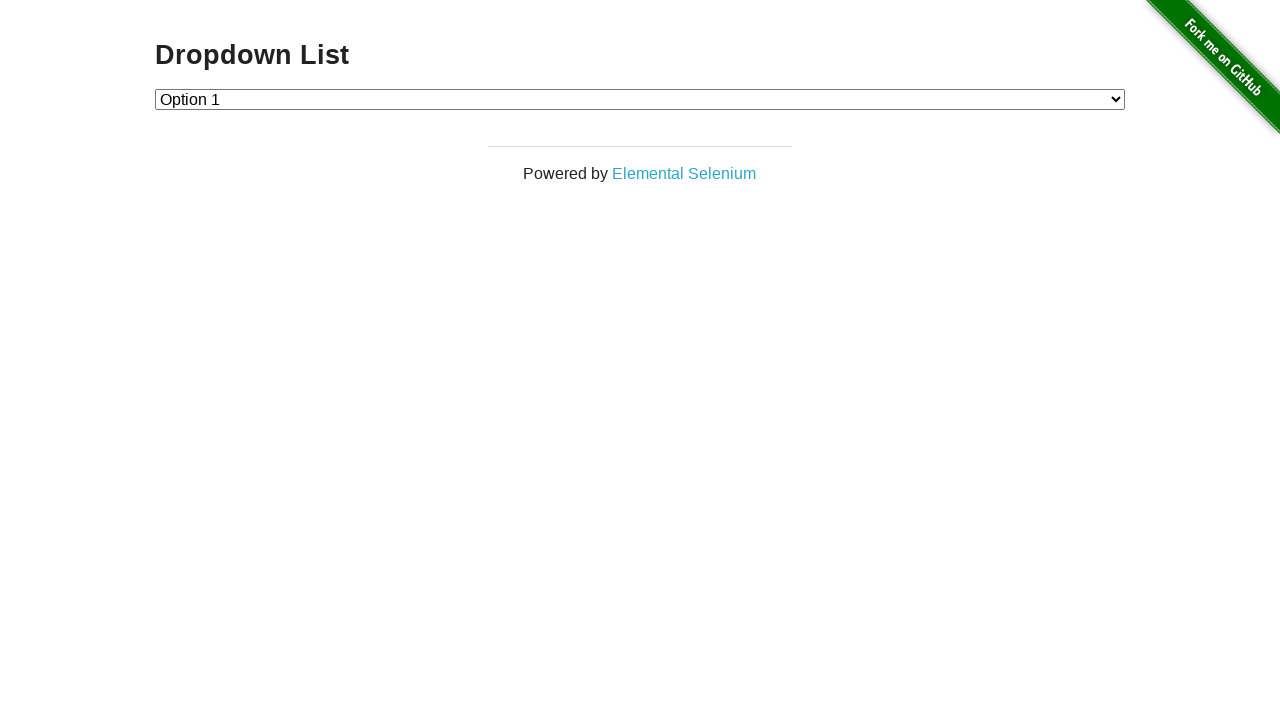

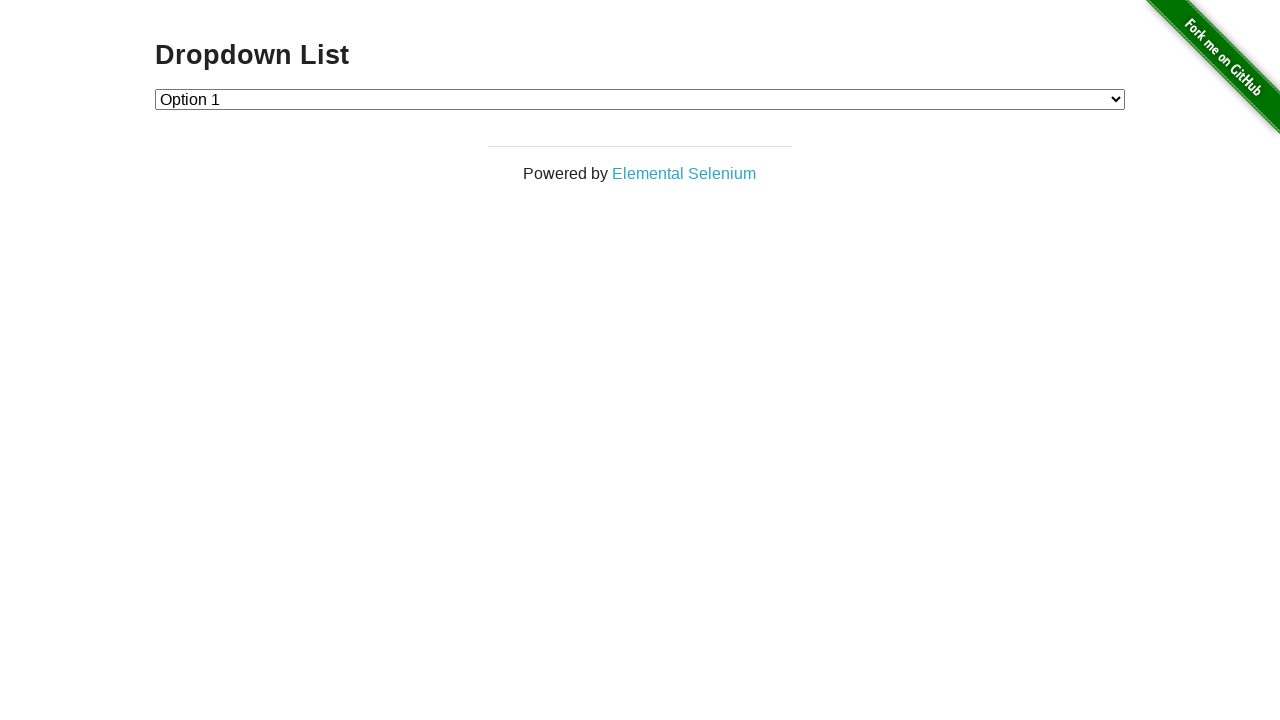